Tests the search filter functionality on a product offers page by entering "Rice" in the search field and verifying the filtered results

Starting URL: https://rahulshettyacademy.com/seleniumPractise/#/offers

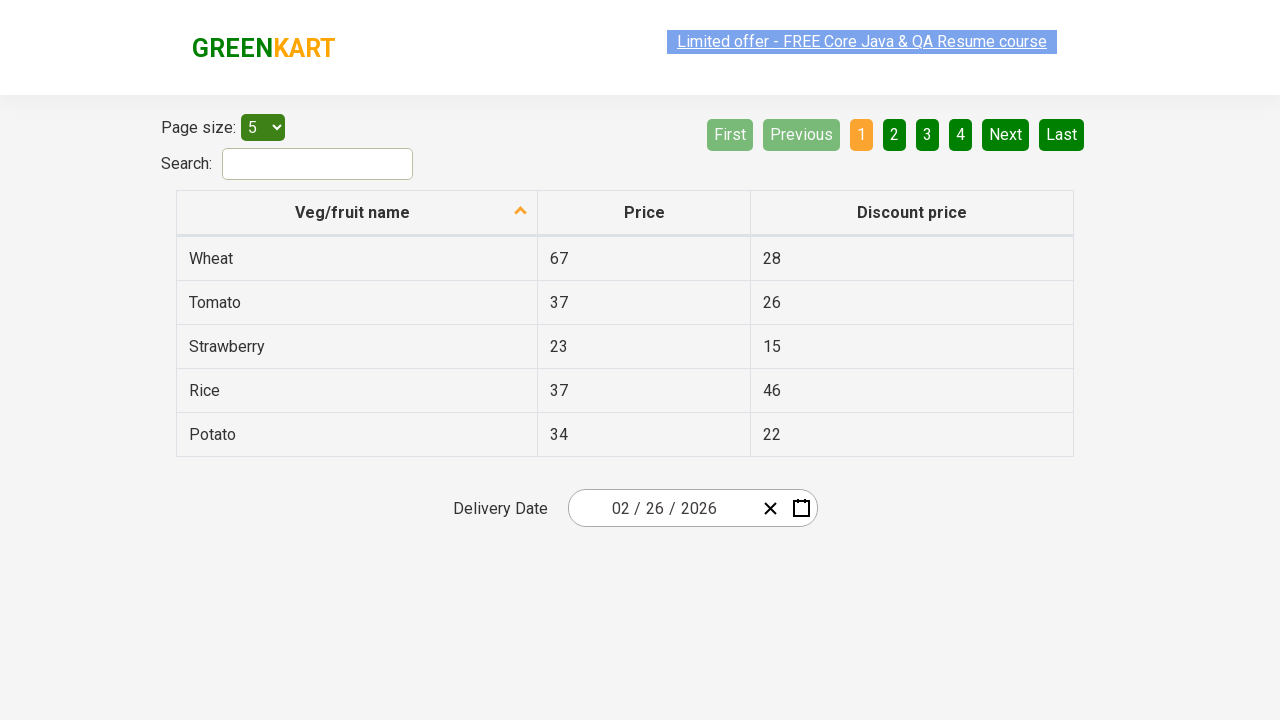

Entered 'Rice' in the search field on #search-field
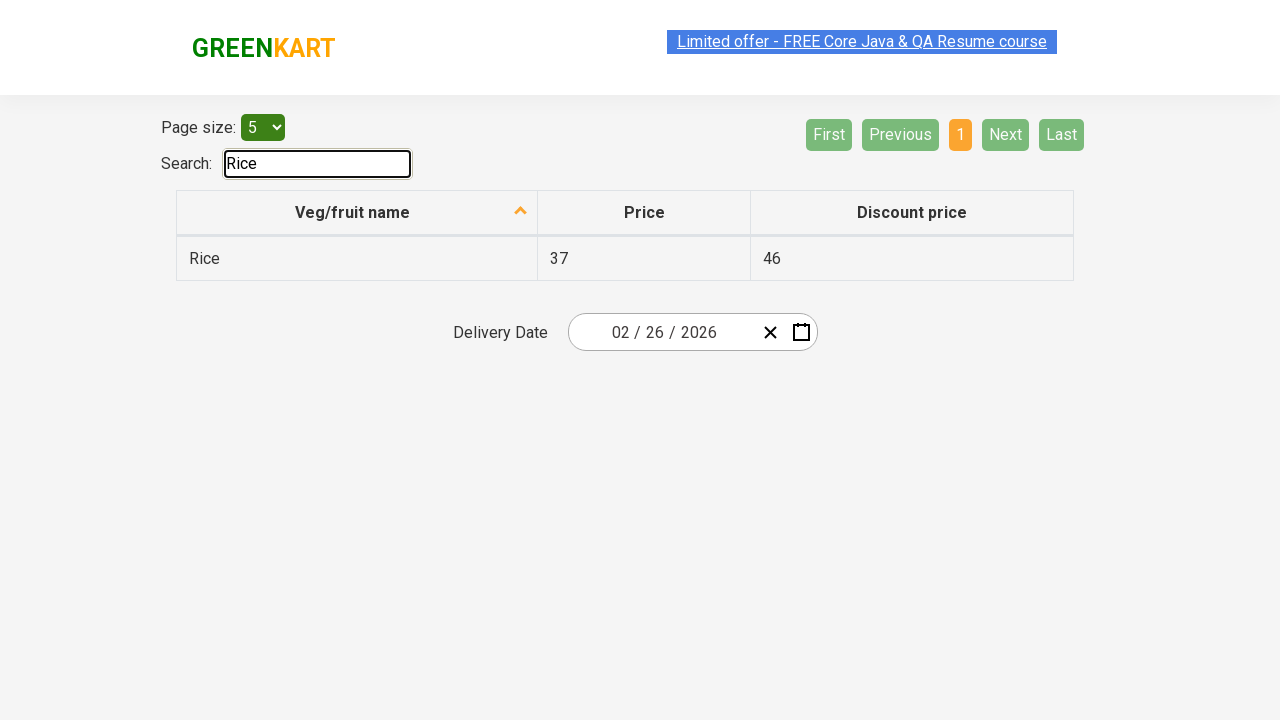

Waited 1 second for filter to apply
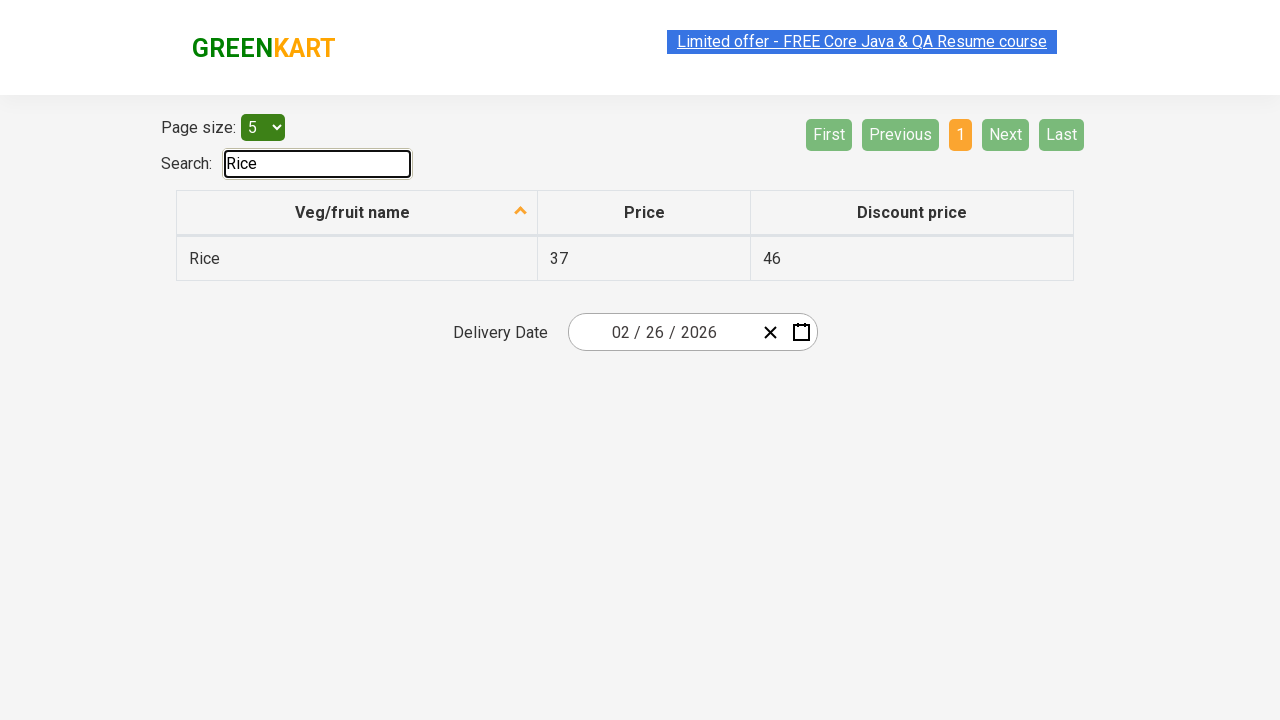

Retrieved all filtered product items from table
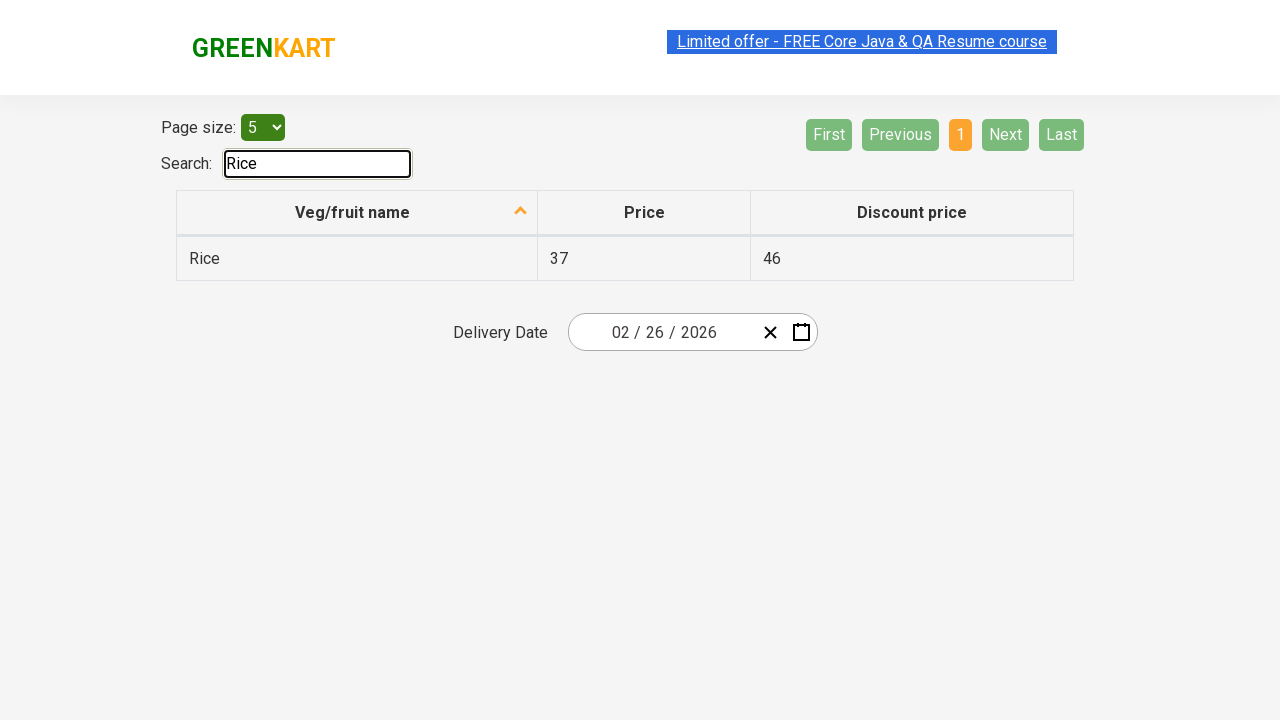

Verified filtered result 'Rice' contains 'Rice'
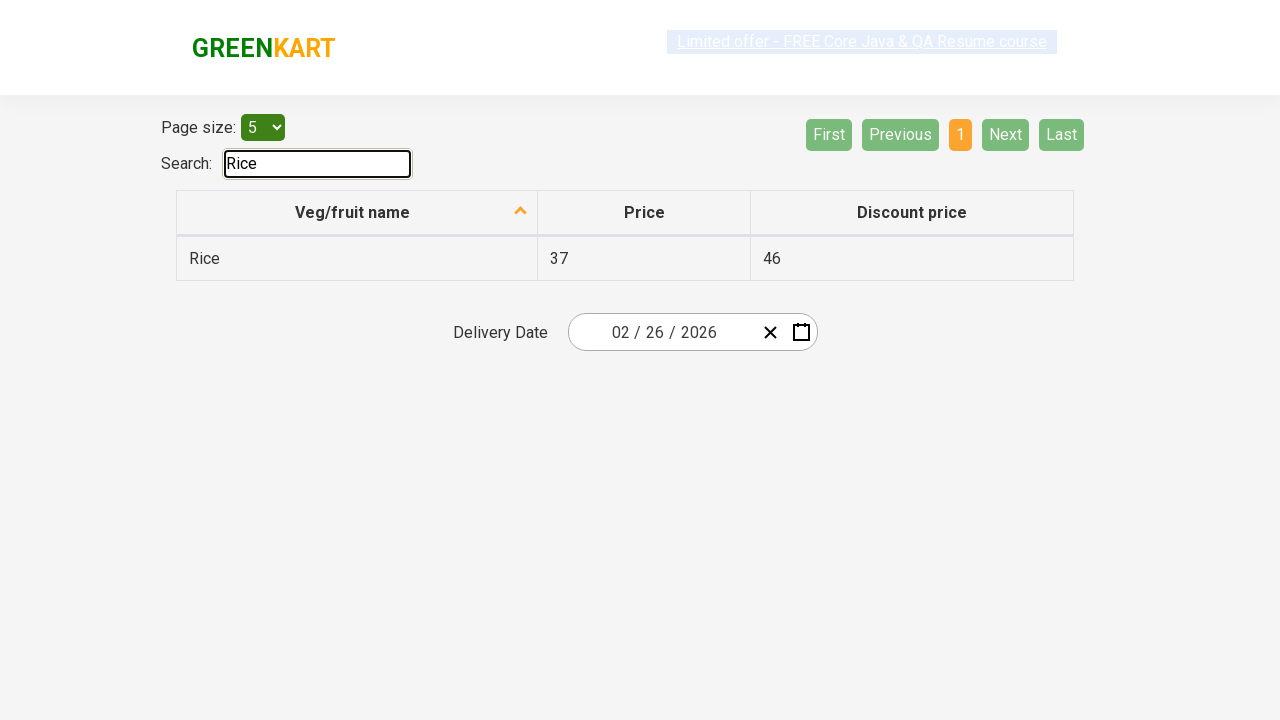

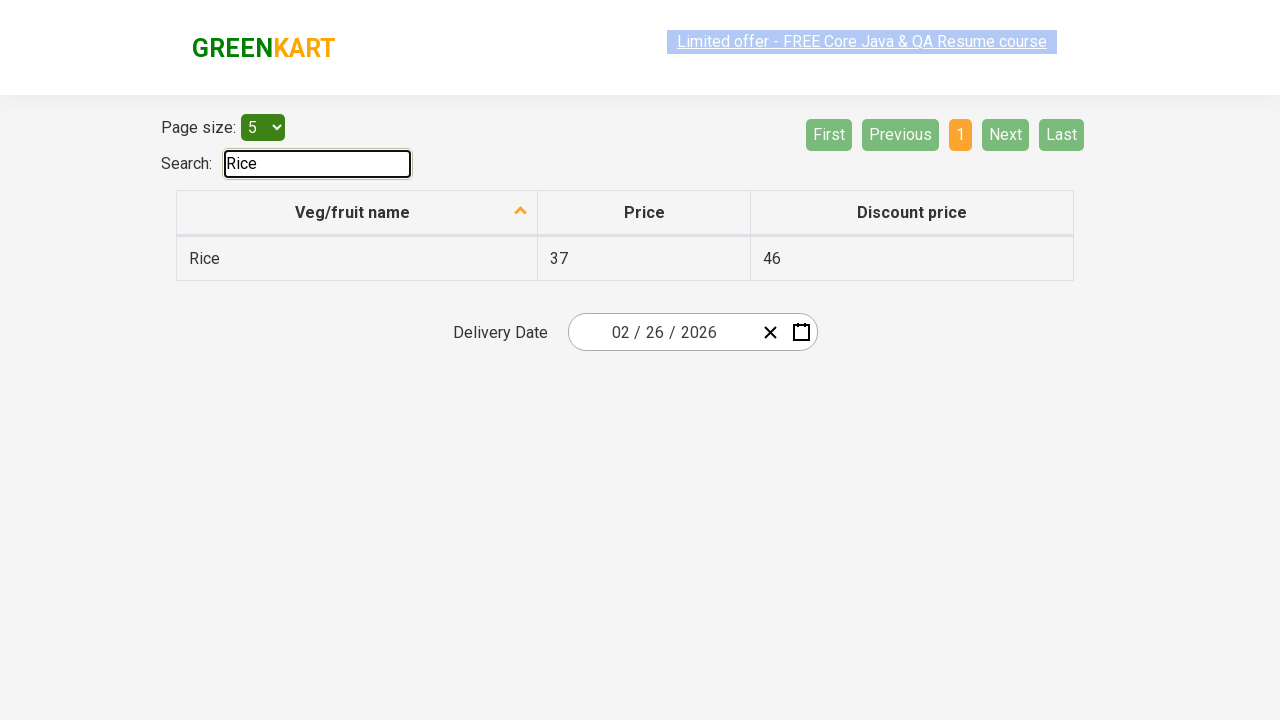